Tests login with invalid password and verifies the appropriate error message is displayed

Starting URL: http://the-internet.herokuapp.com/login

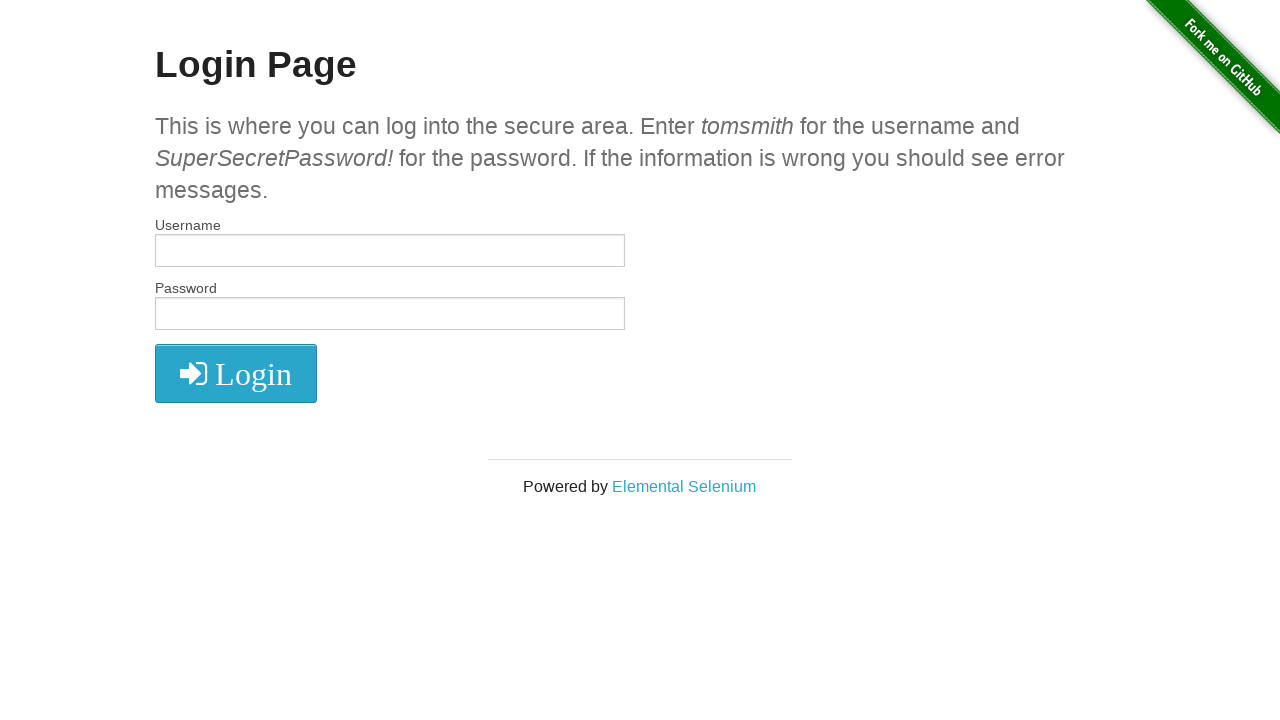

Filled username field with 'tomsmith' on #username
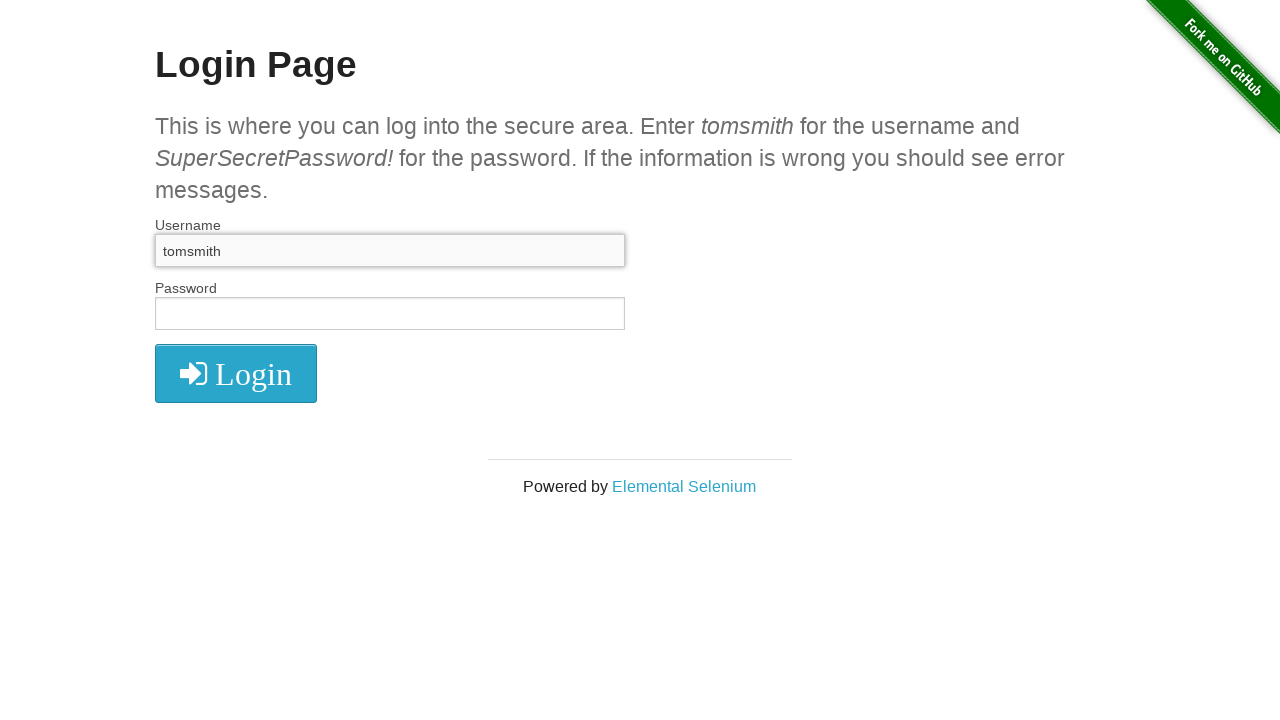

Filled password field with invalid password 'SuperSecretPassword' on #password
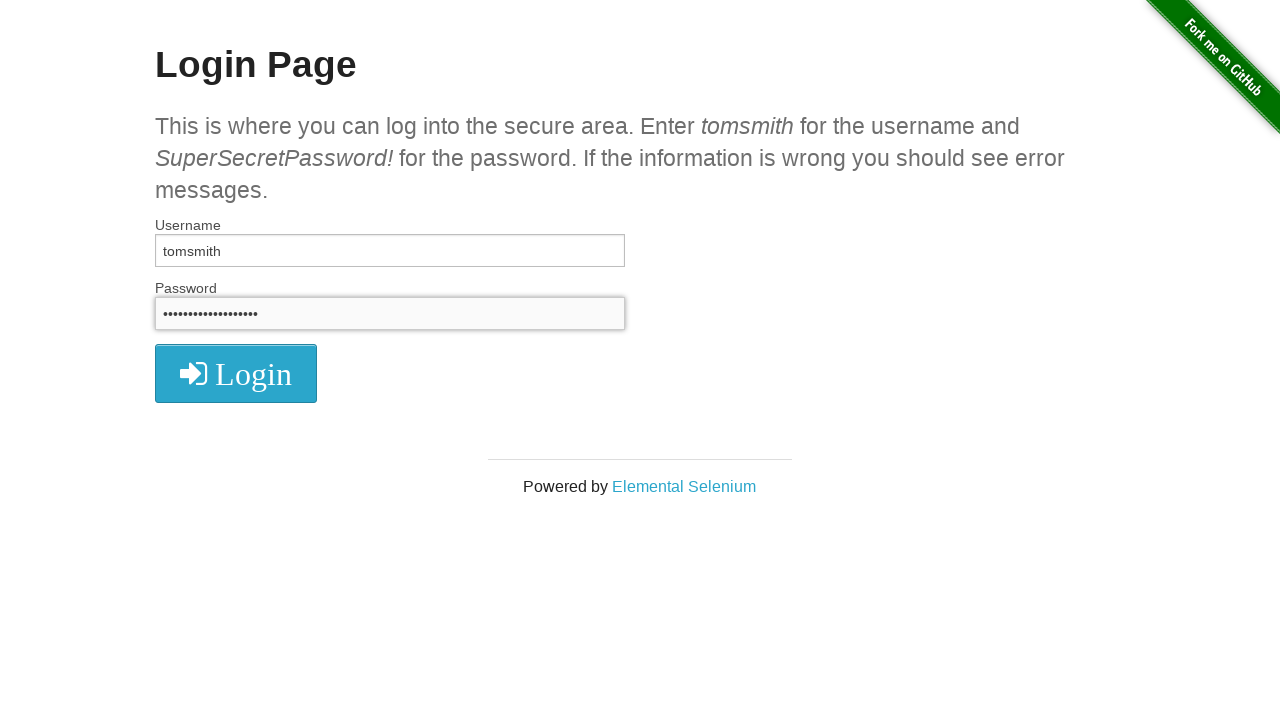

Clicked submit button to attempt login at (236, 373) on button[type='submit']
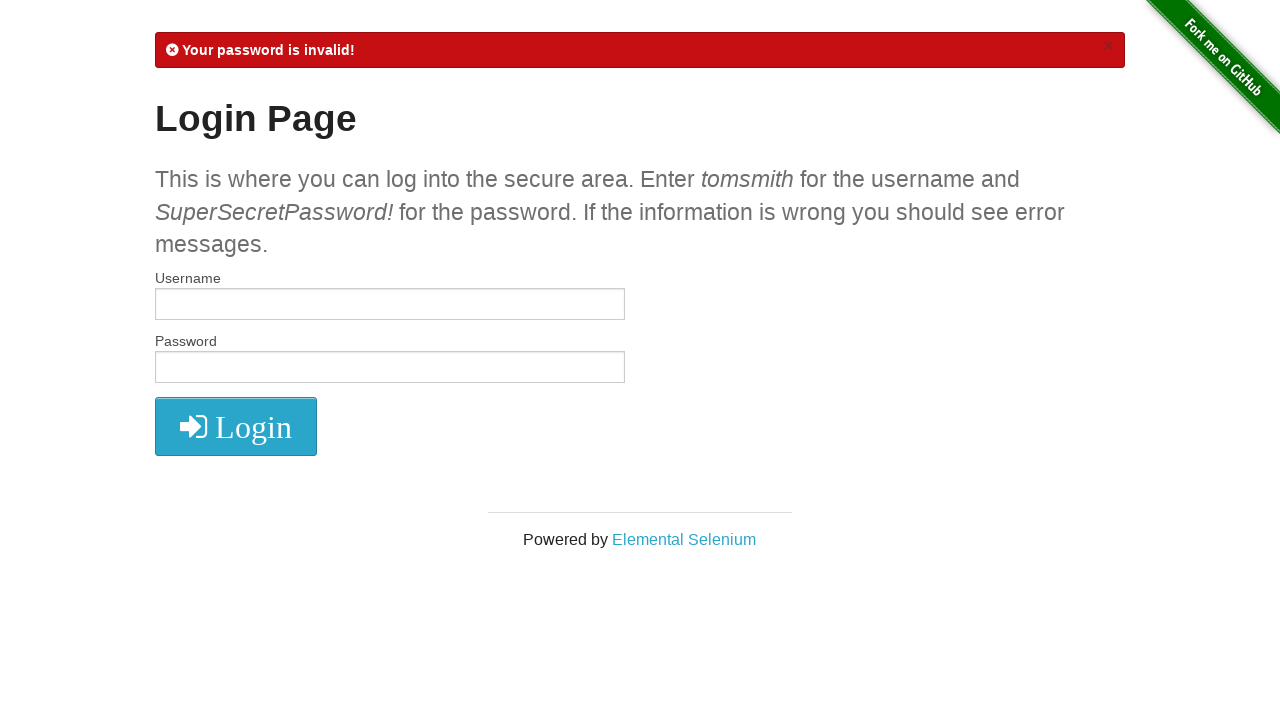

Verified error message 'Your password is invalid!' is displayed
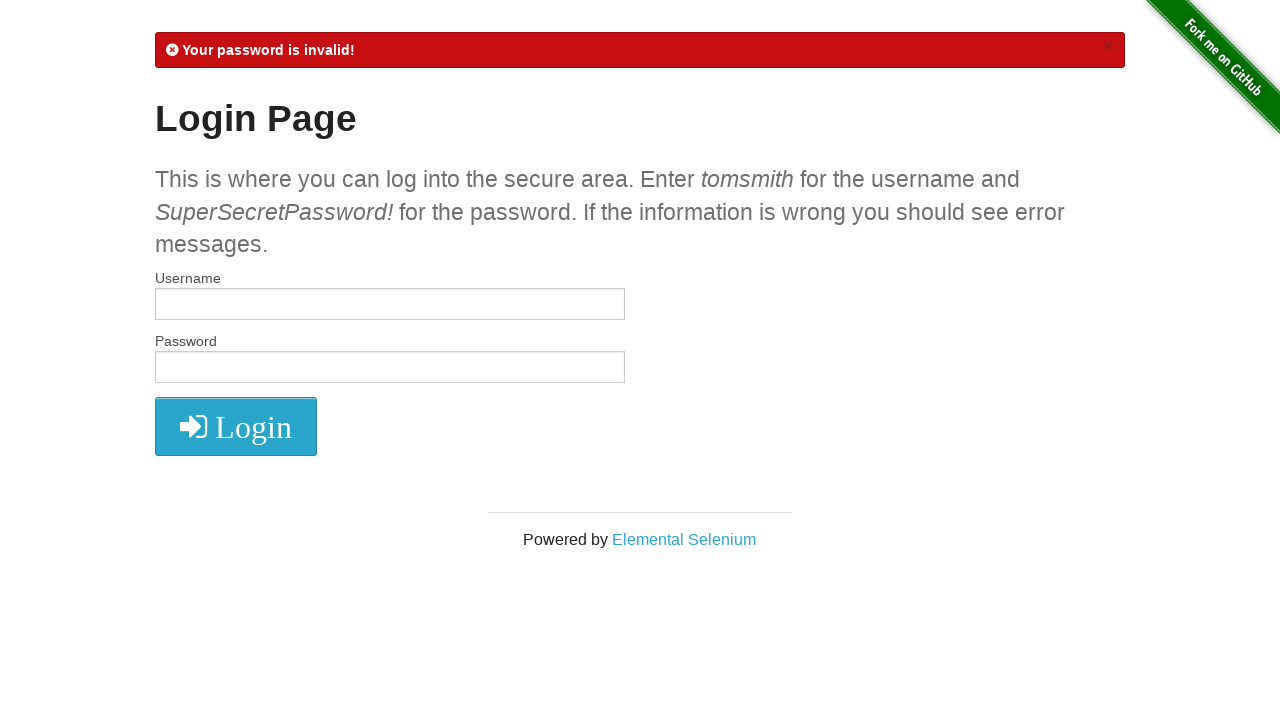

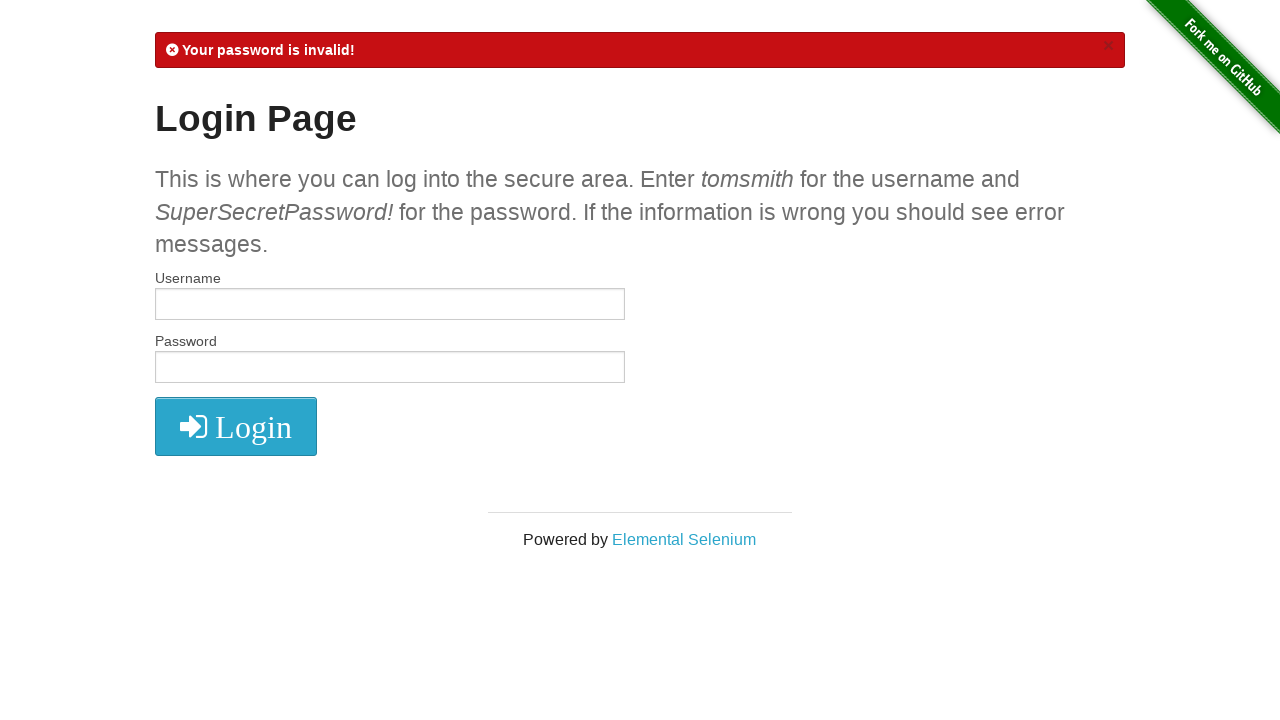